Tests alert handling functionality by clicking a button that triggers a JavaScript alert and then accepting the alert

Starting URL: https://demoqa.com/alerts

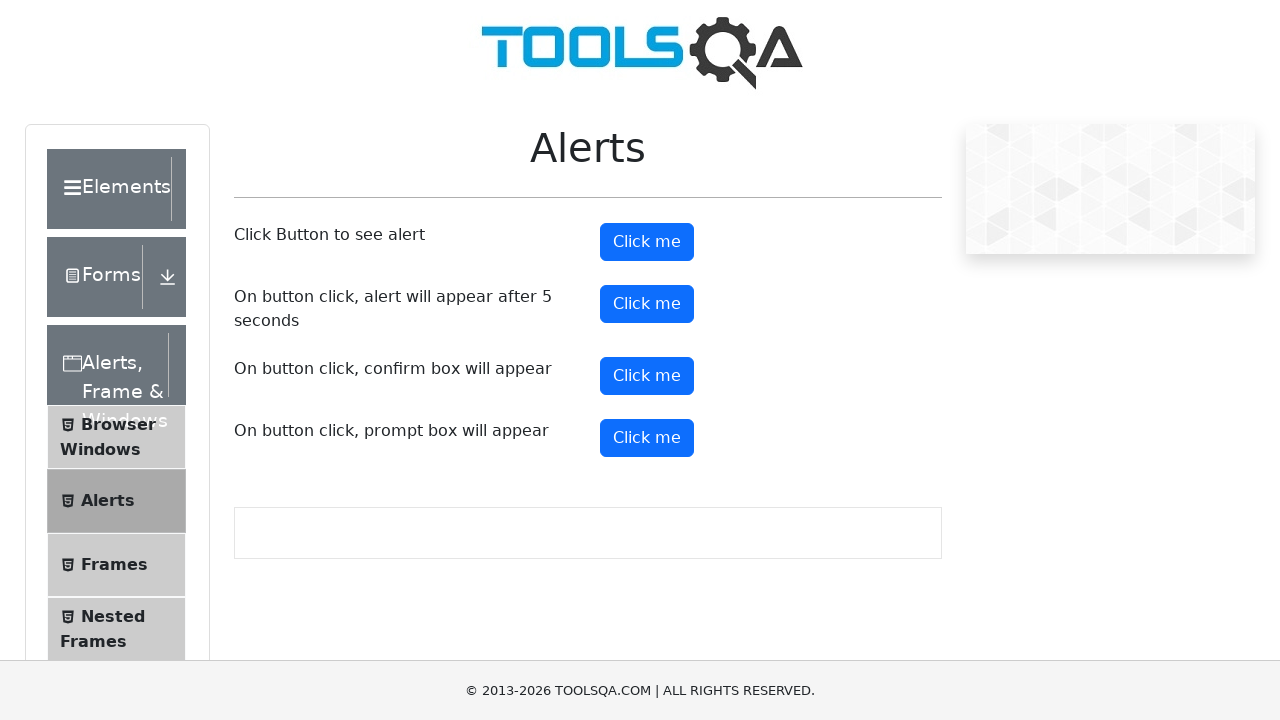

Clicked the alert button to trigger JavaScript alert at (647, 242) on #alertButton
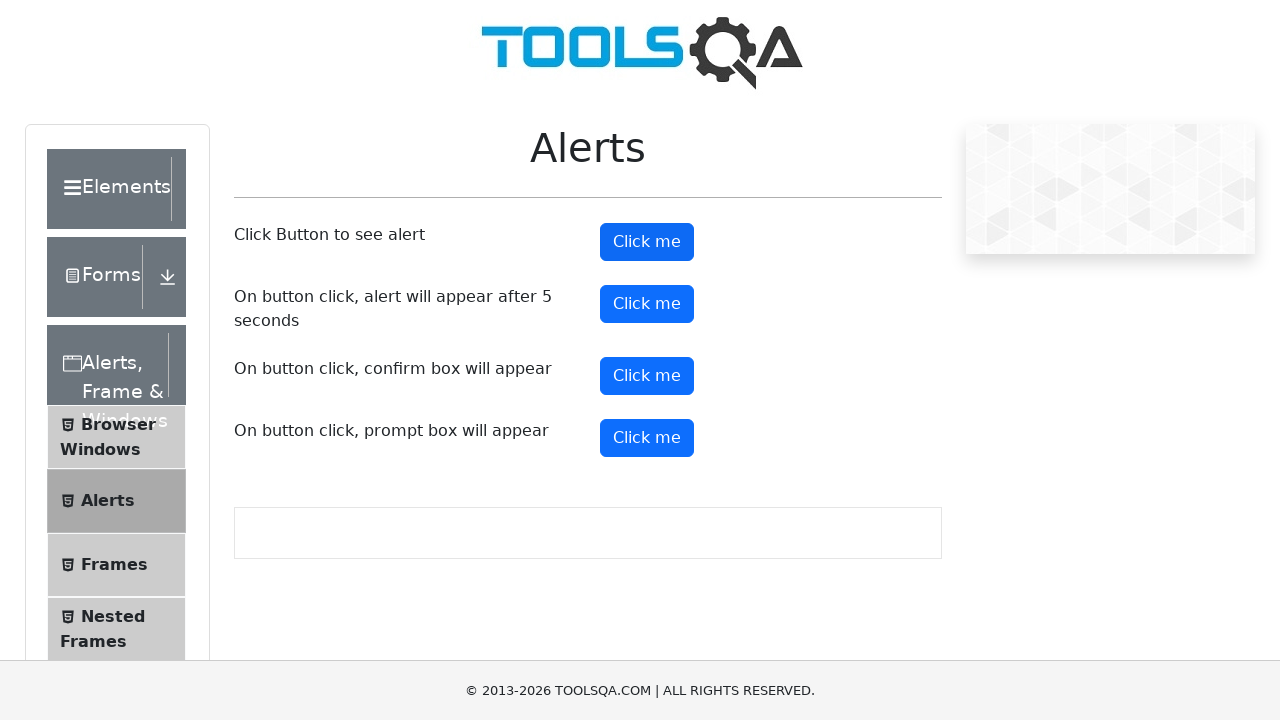

Set up dialog handler to accept alerts
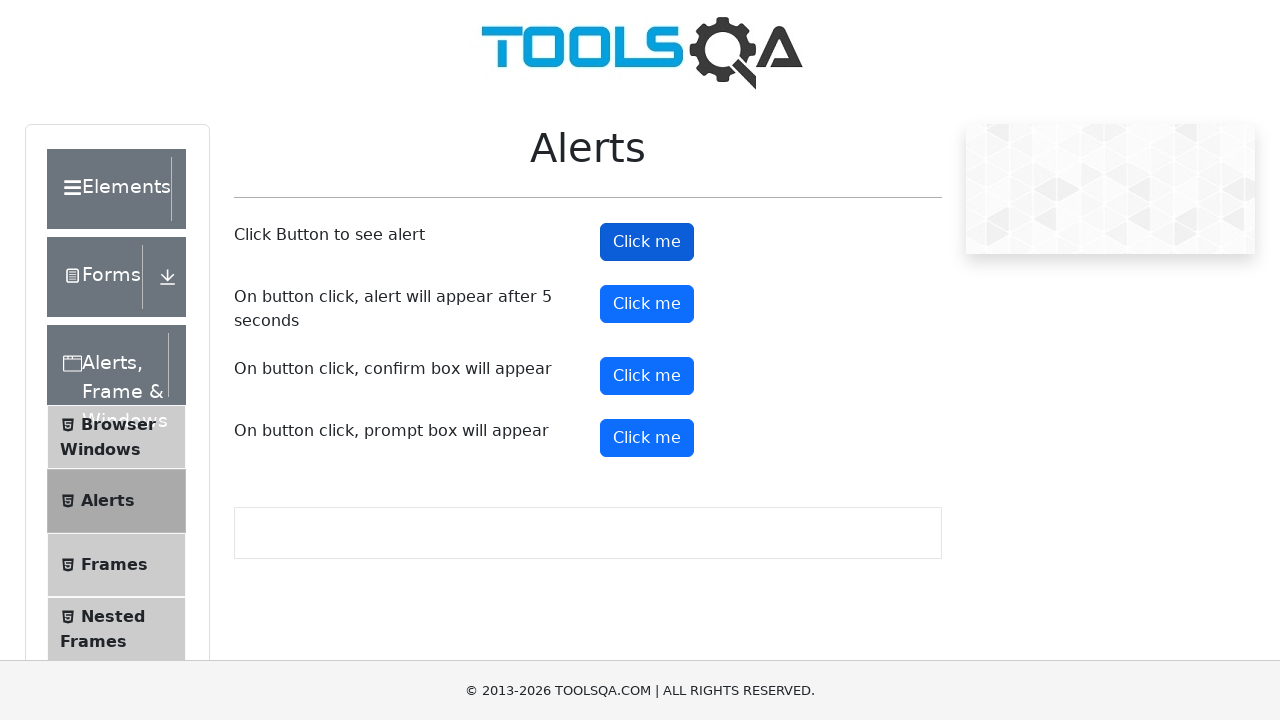

Waited 500ms for alert to be processed
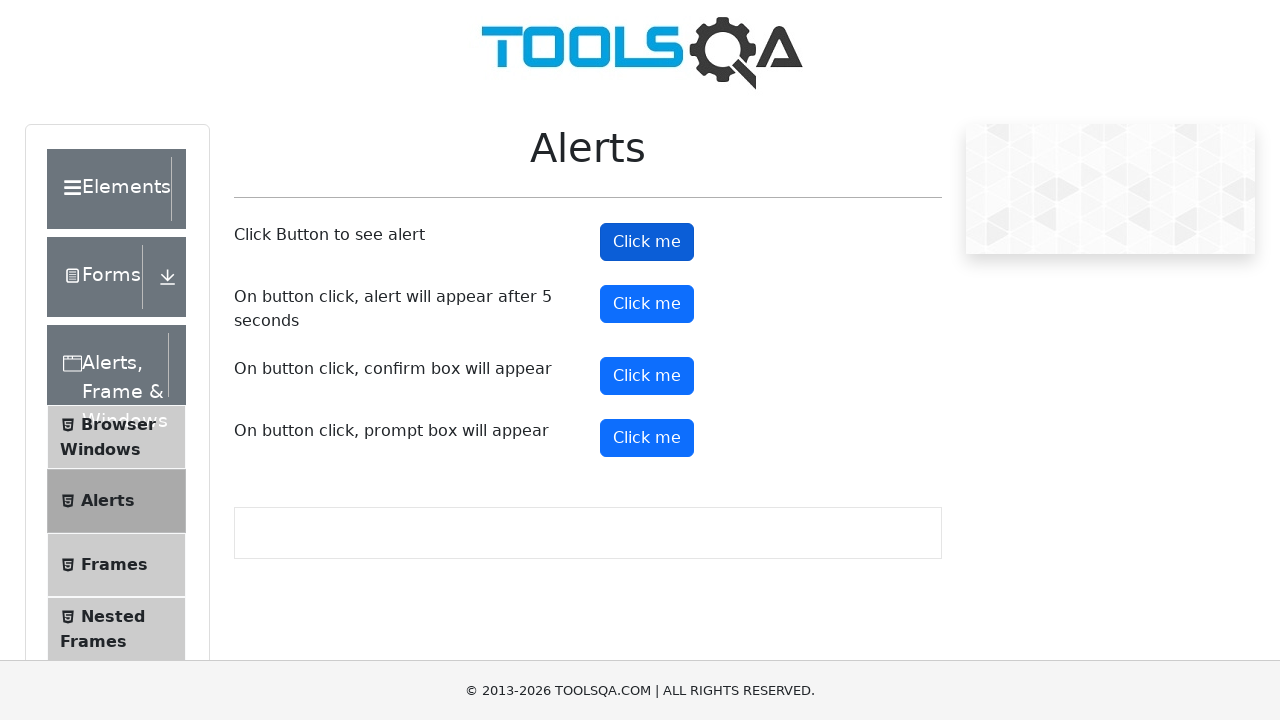

Retrieved page title: 'demosite'
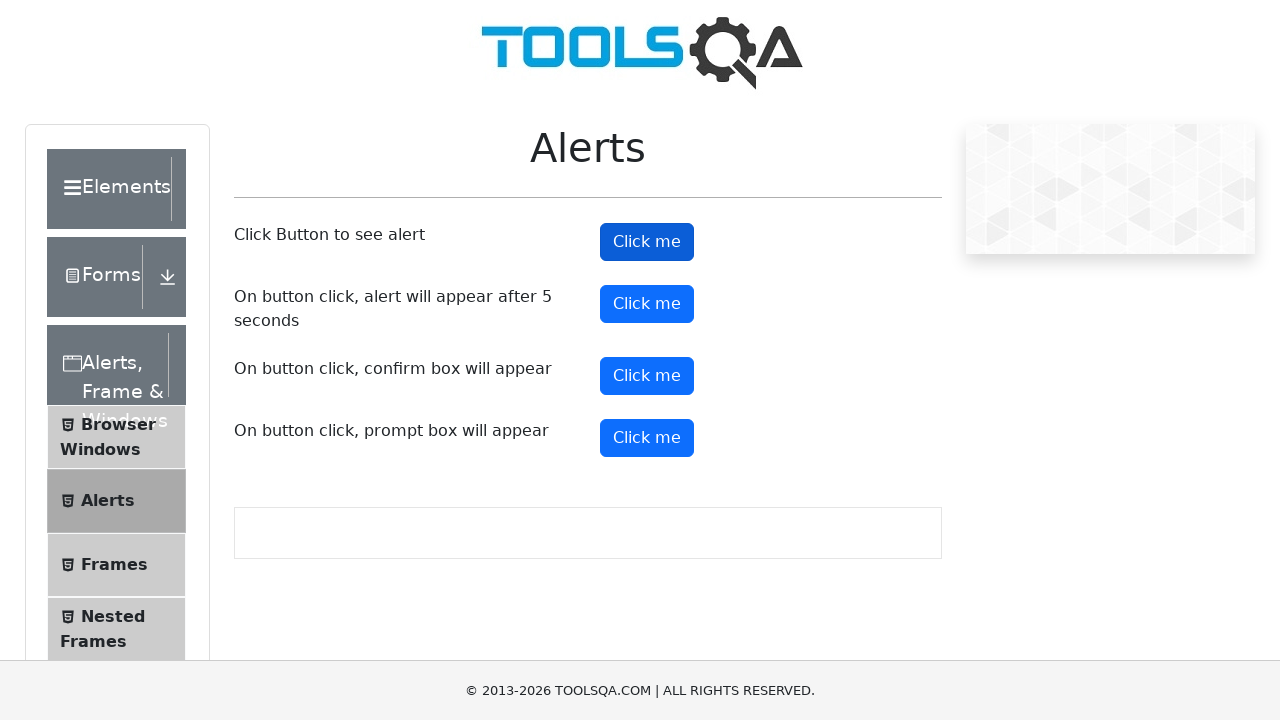

Printed page title to console
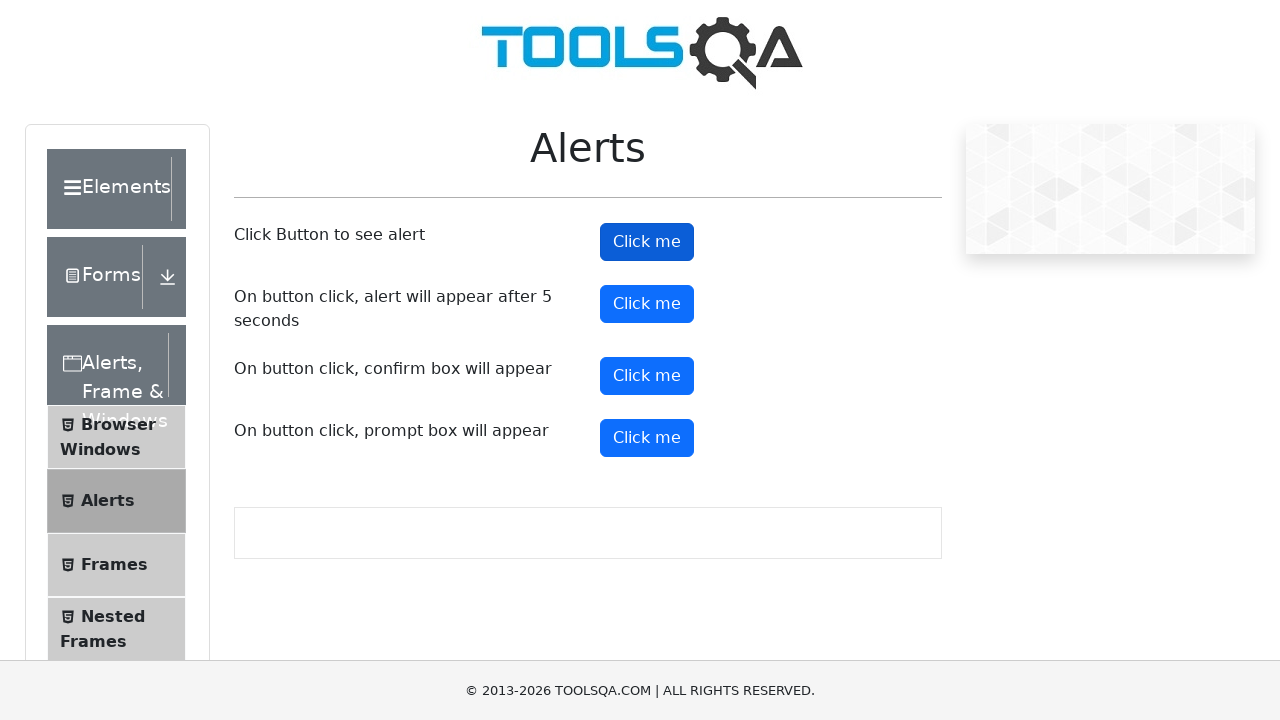

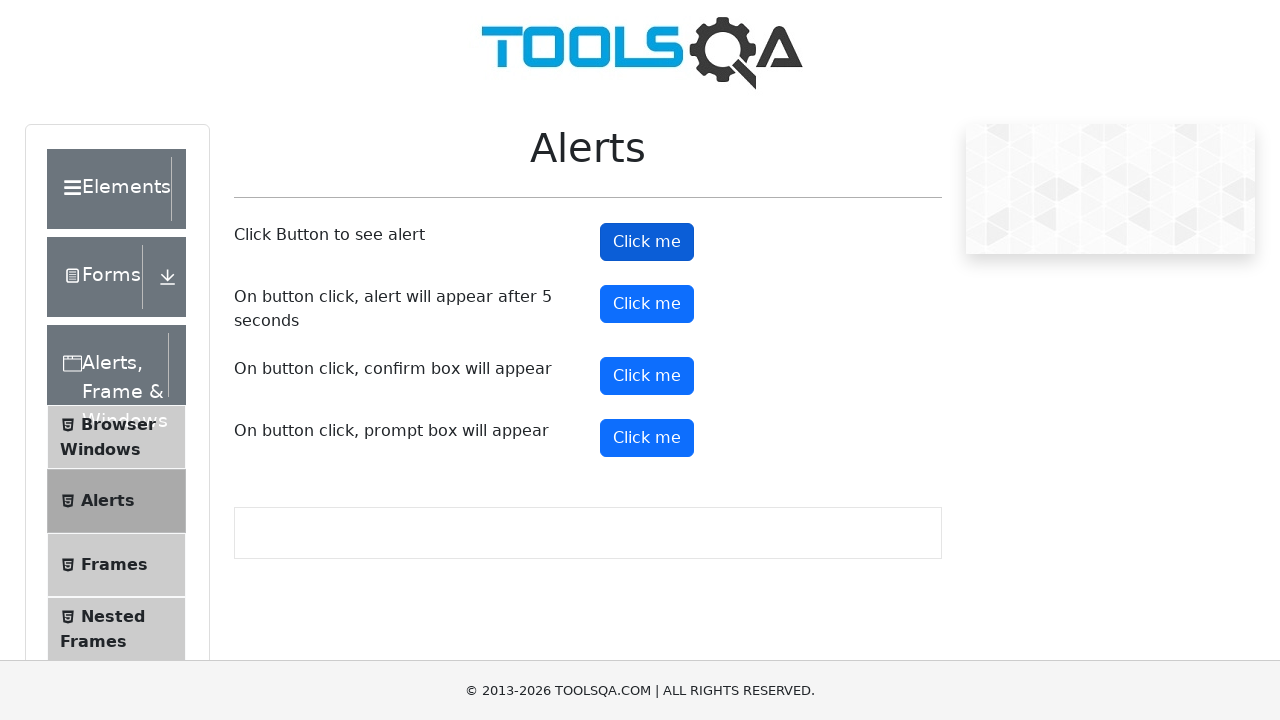